Tests finding a link by calculated text, clicking it, filling out a form with personal information (first name, last name, city, country), and submitting the form

Starting URL: http://suninjuly.github.io/find_link_text

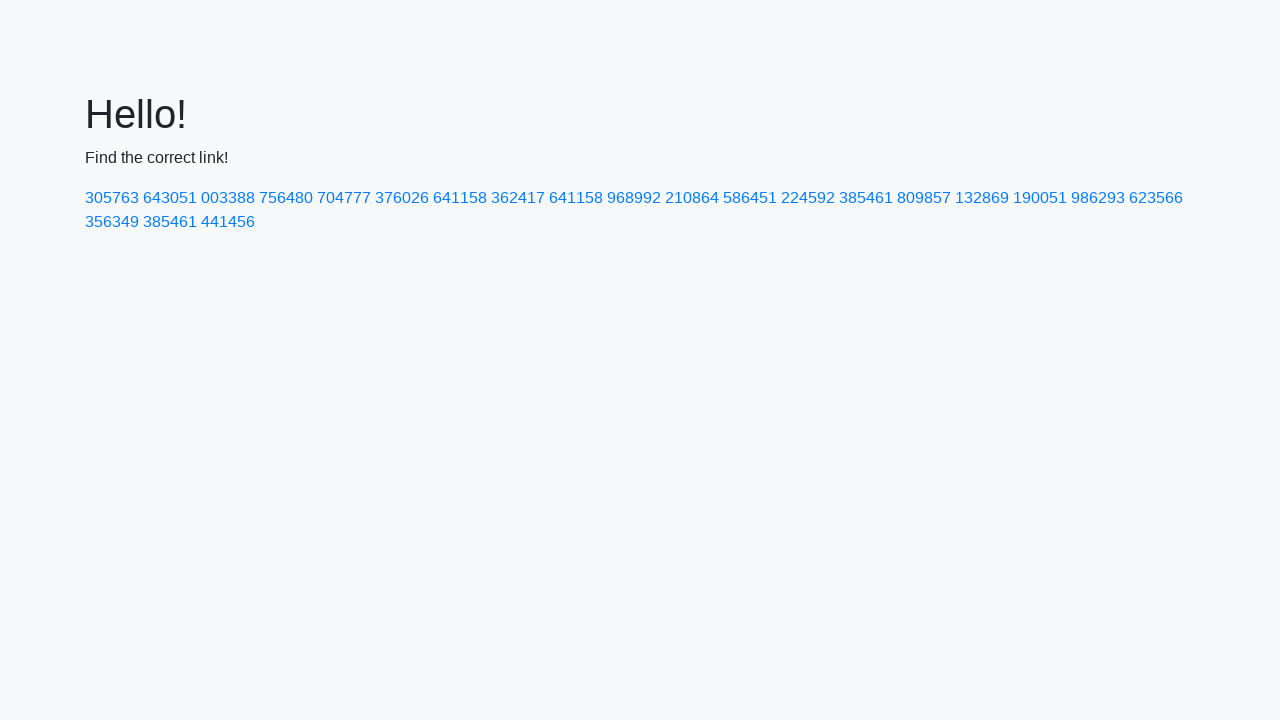

Calculated secret number for link text: 224592
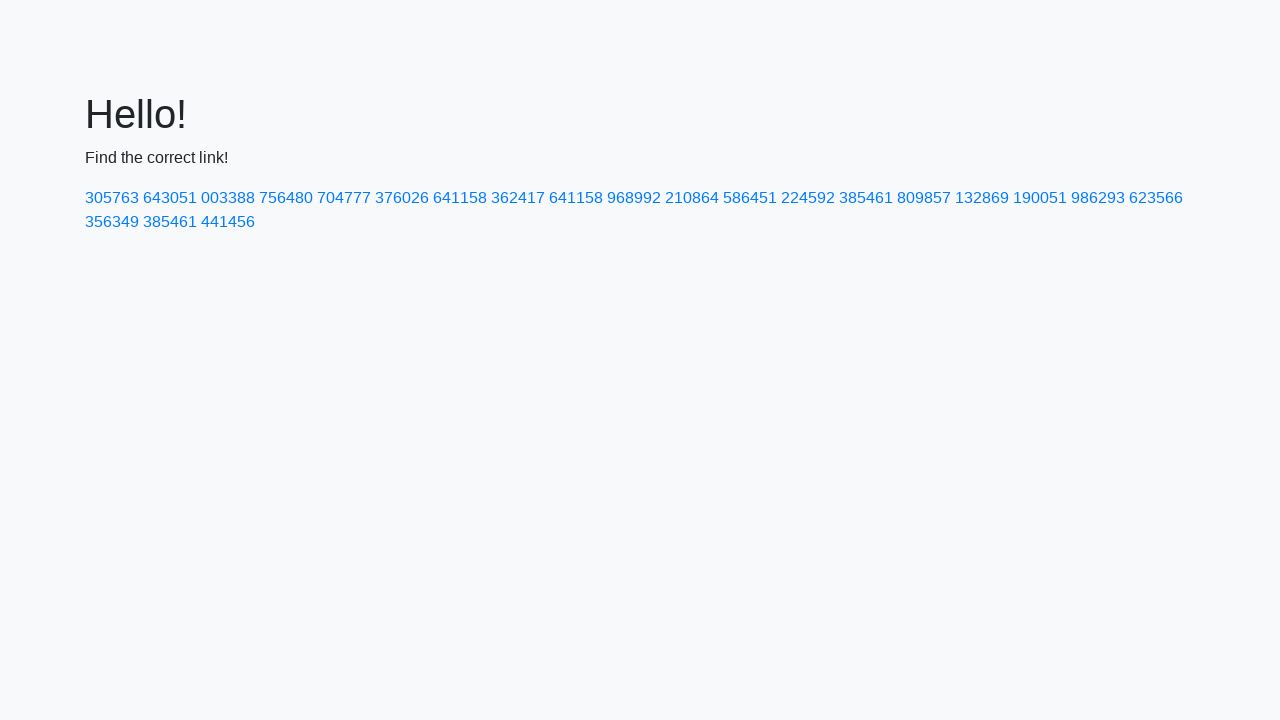

Clicked link with text '224592' at (808, 198) on text=224592
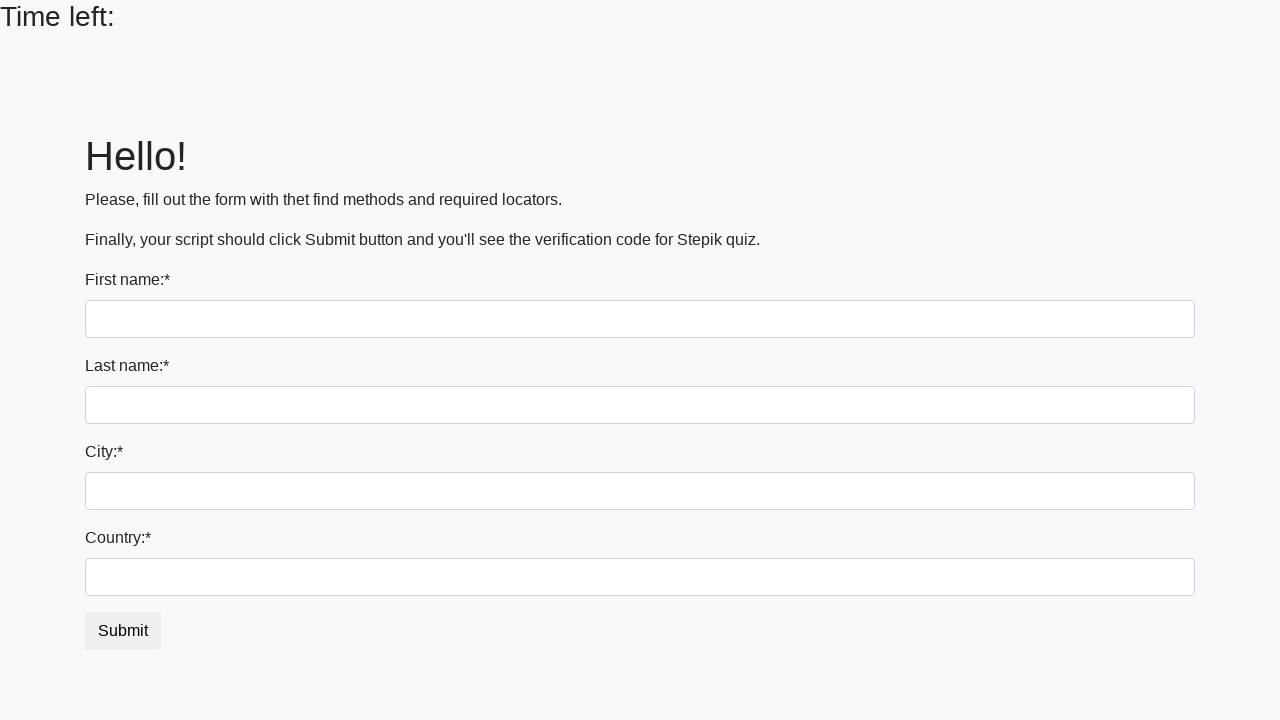

Filled first name field with 'Ivan' on input
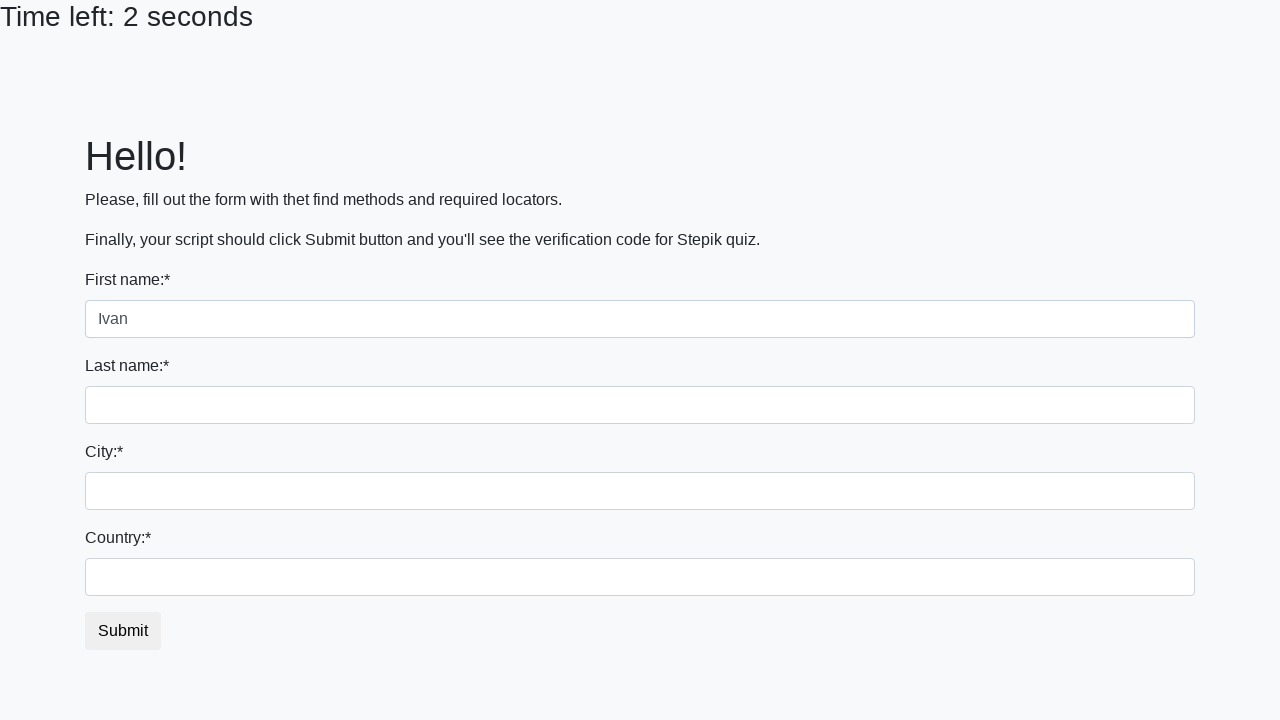

Filled last name field with 'Petrov' on input[name='last_name']
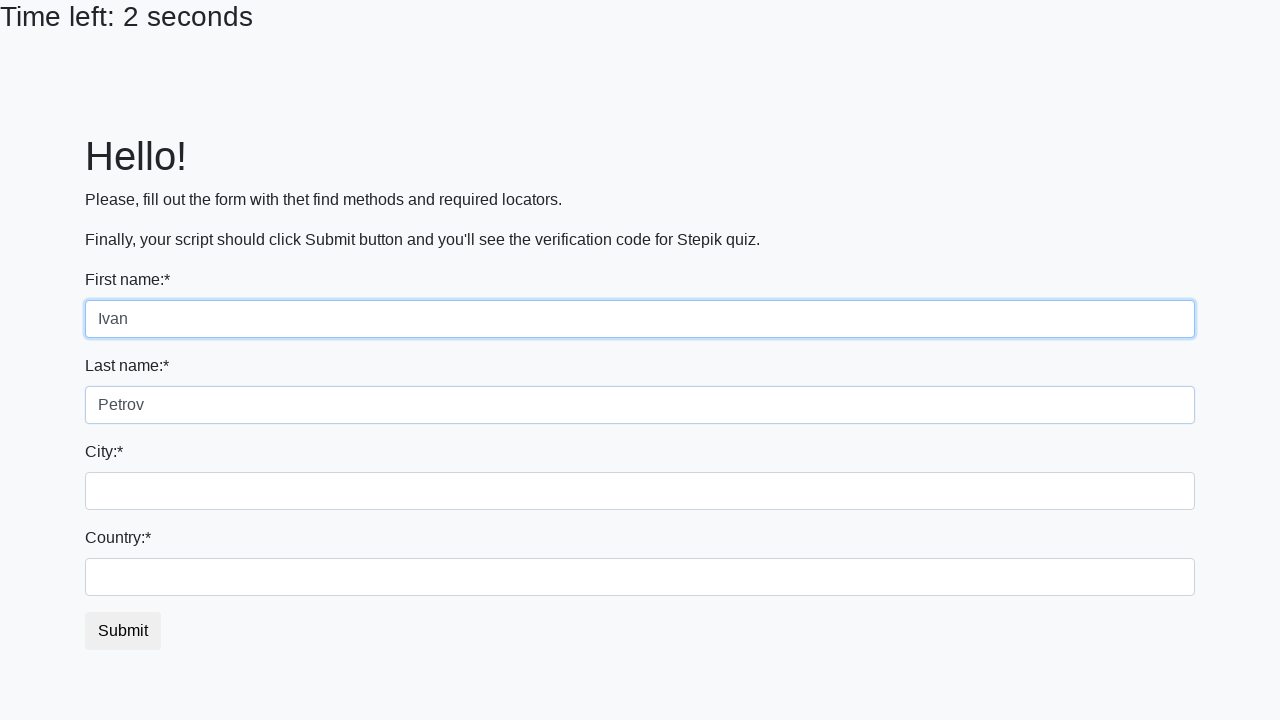

Filled city field with 'Smolensk' on .form-control.city
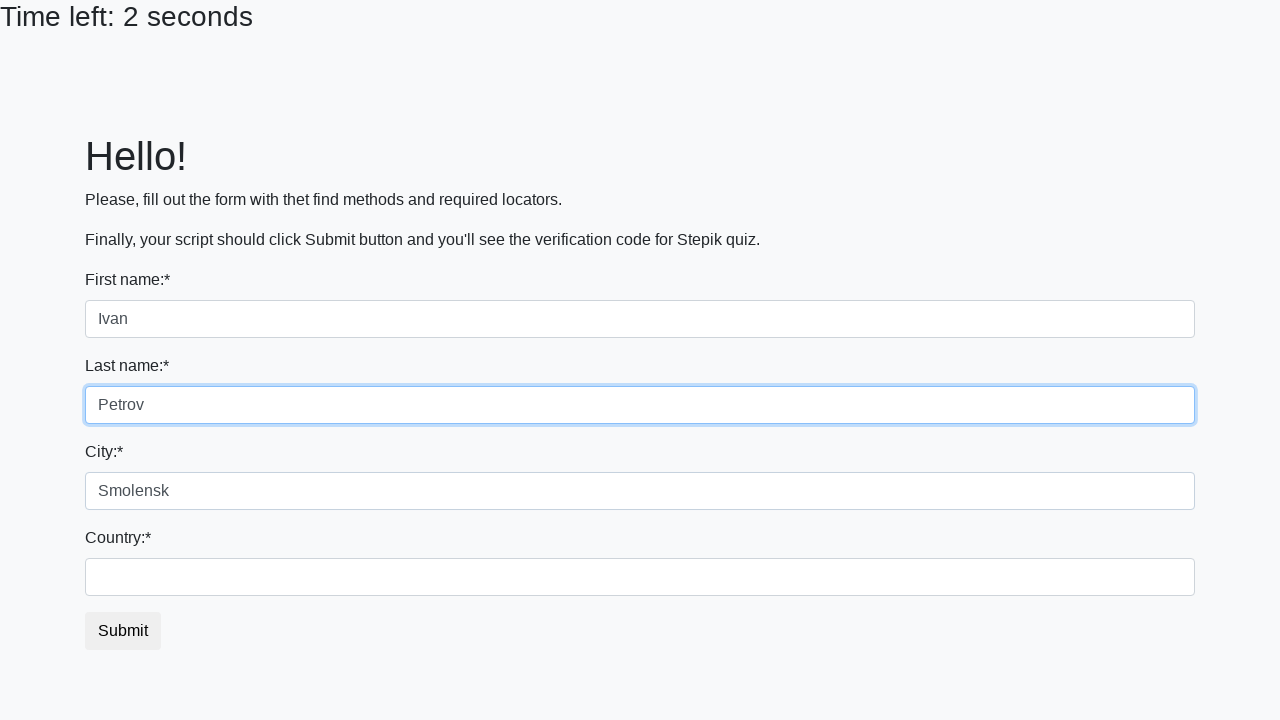

Filled country field with 'Russia' on #country
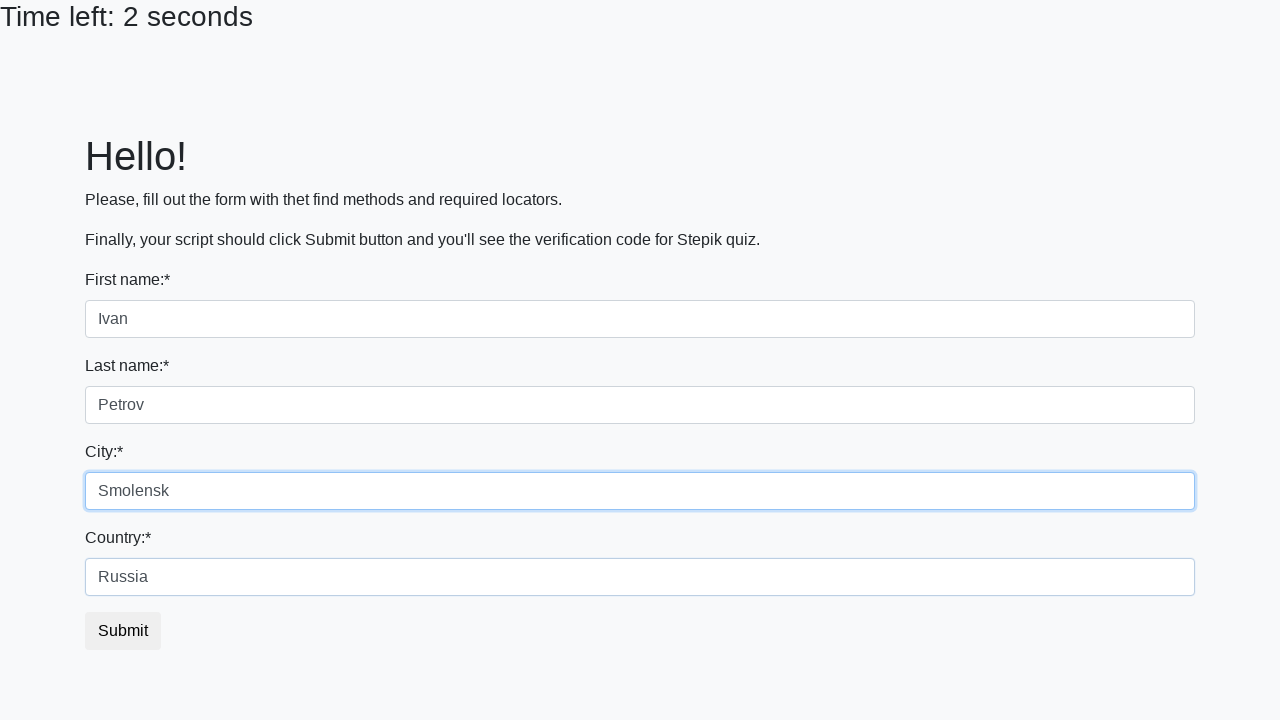

Clicked submit button at (123, 631) on button.btn
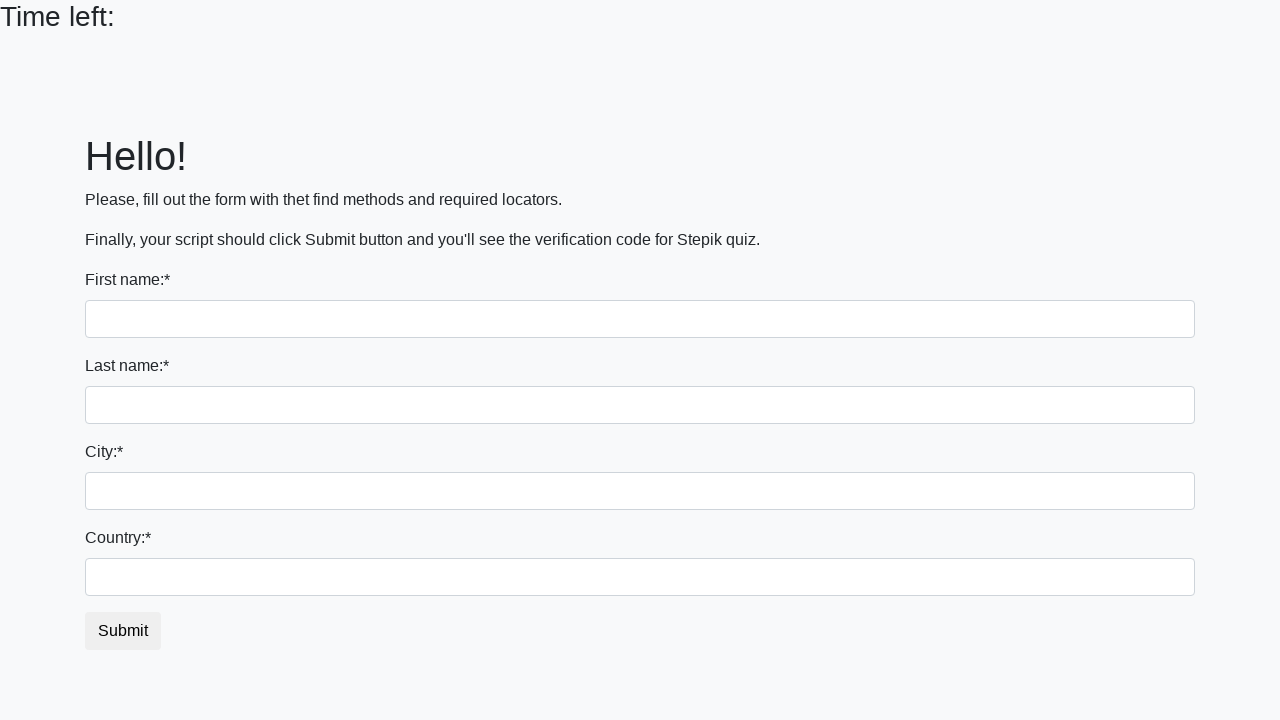

Waited 1 second for alert dialog
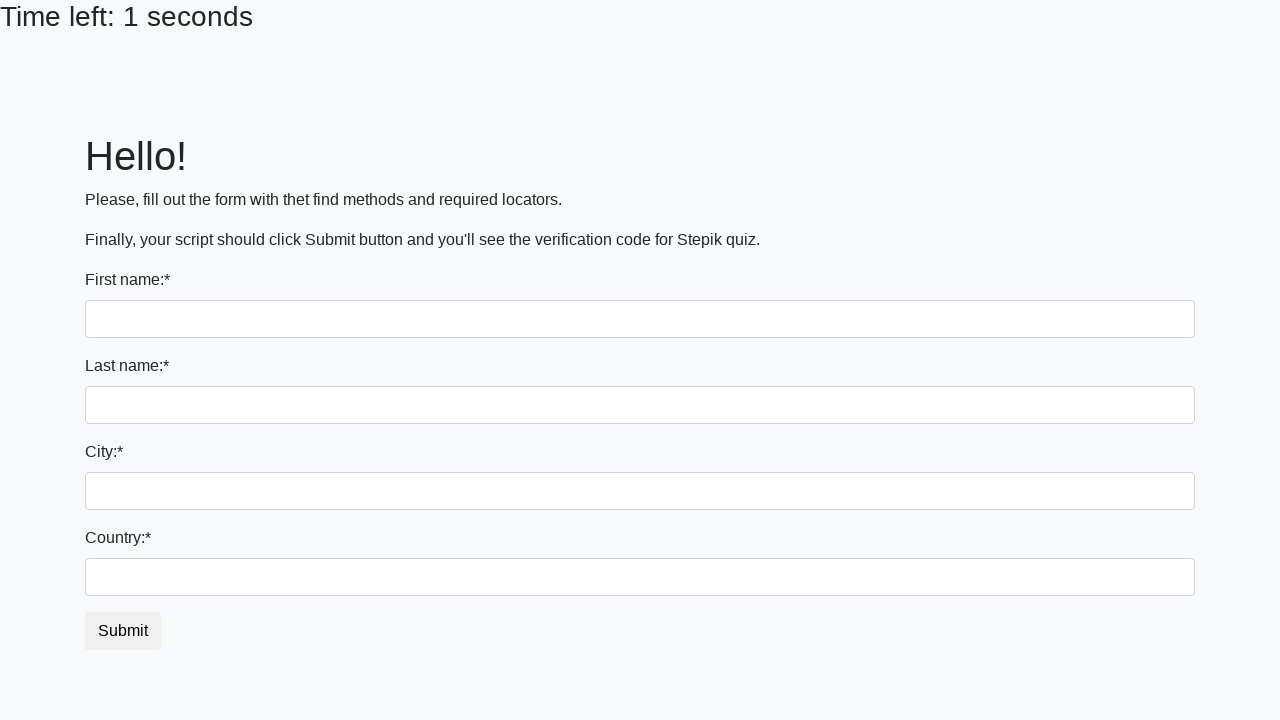

Checked for alert dialog presence
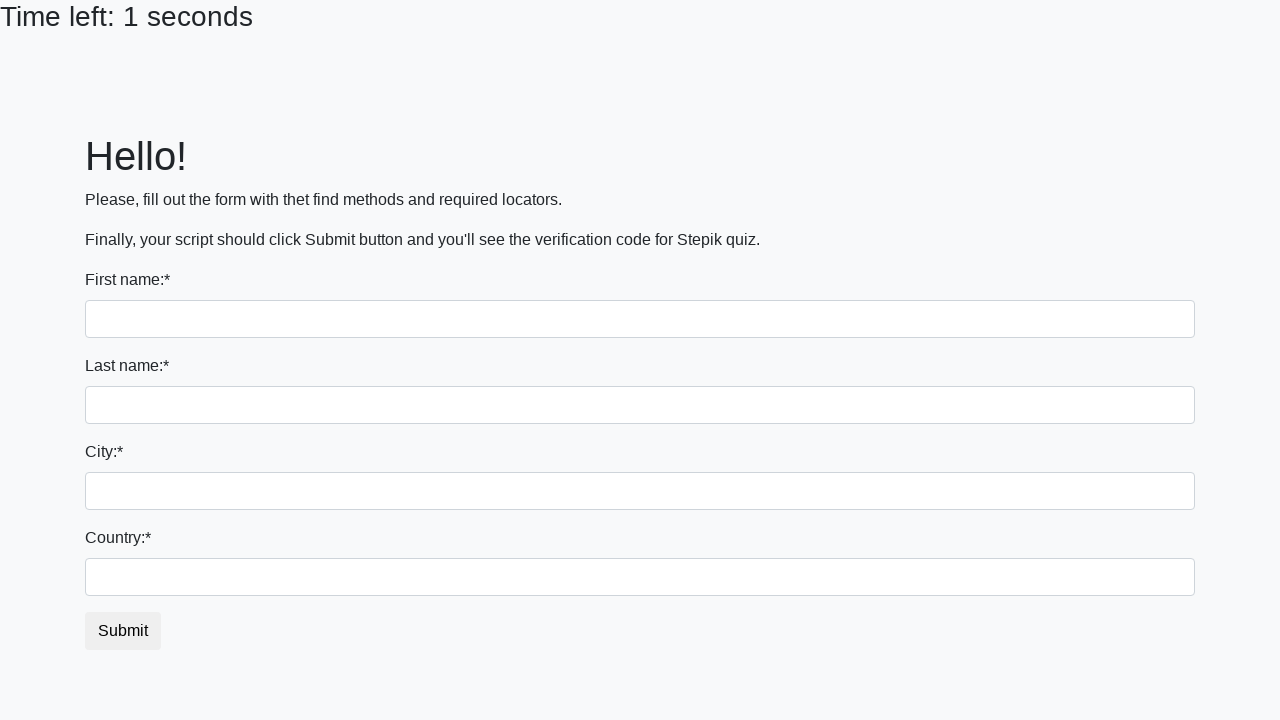

Set up handler to accept any dialog
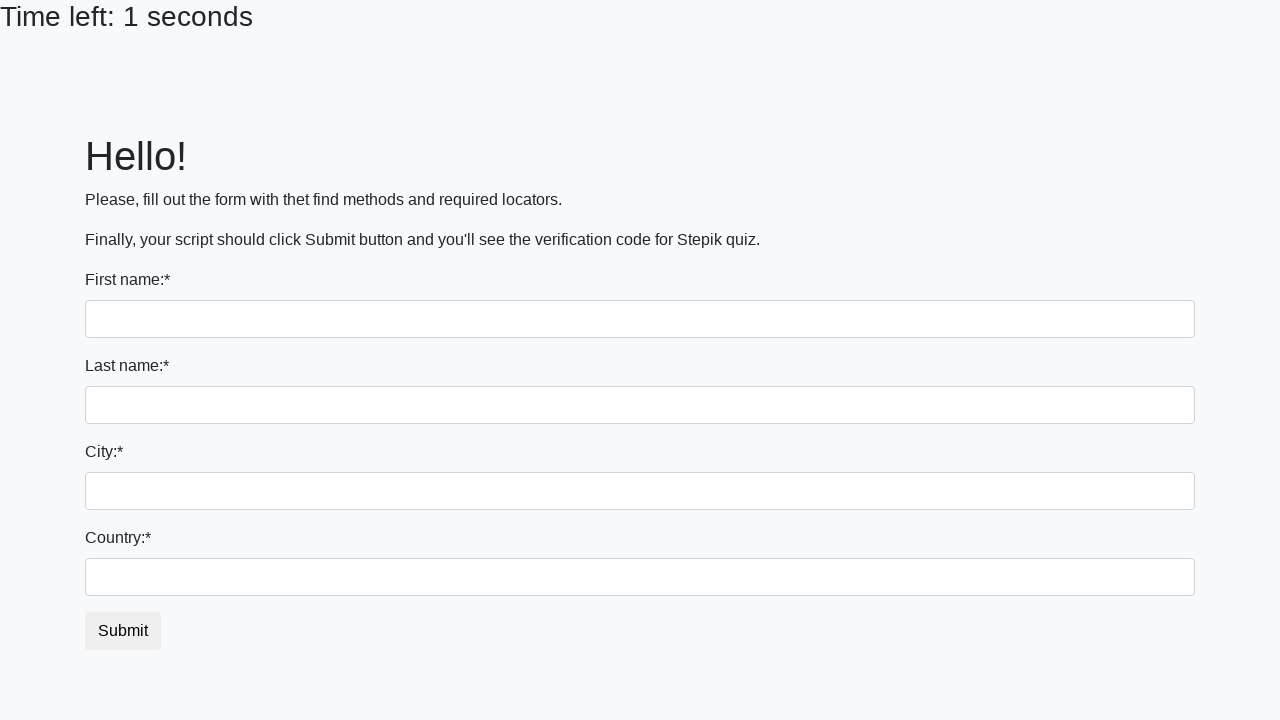

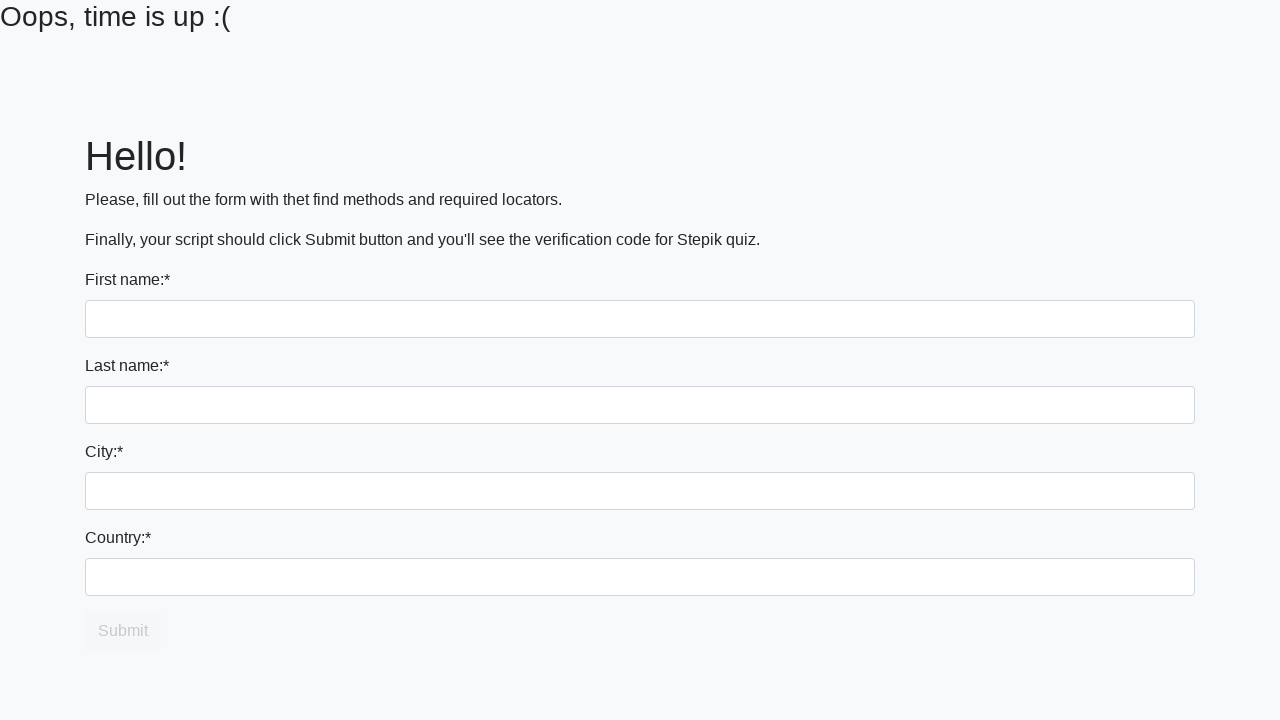